Tests dynamic content loading by clicking a Start button and waiting for the "Hello World!" text to appear after the loading completes

Starting URL: https://the-internet.herokuapp.com/dynamic_loading/2

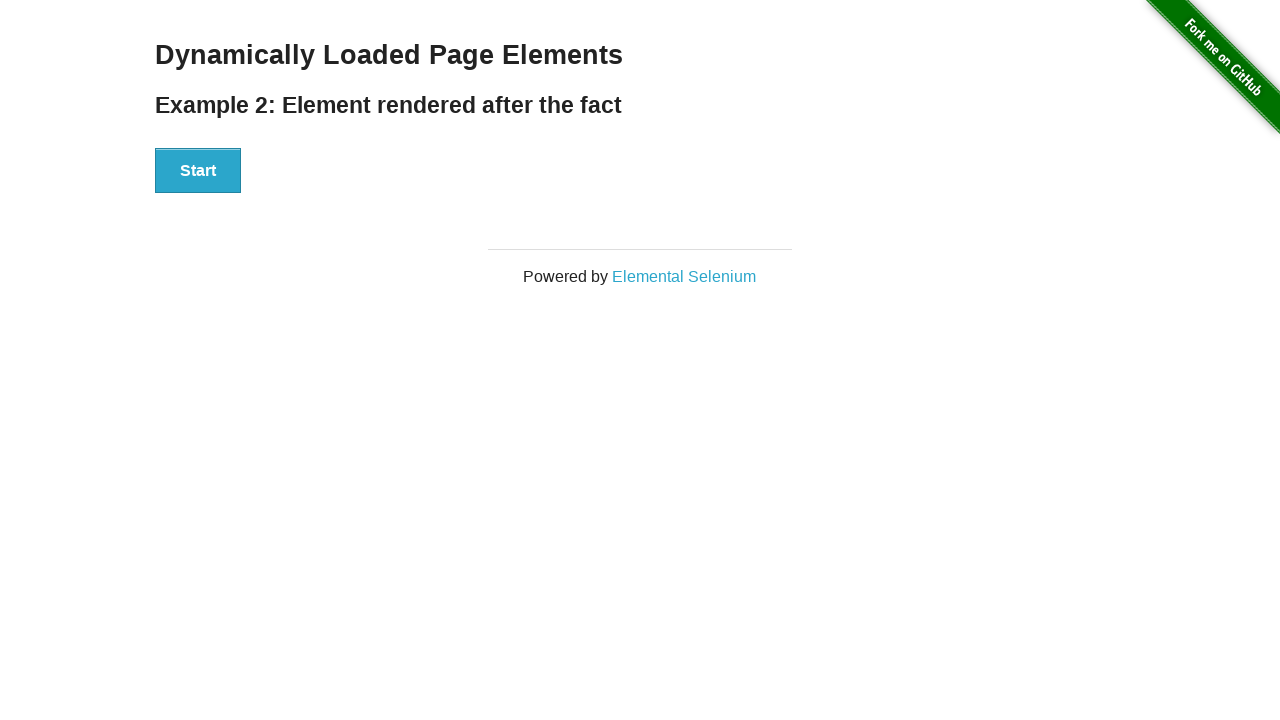

Navigated to dynamic loading page
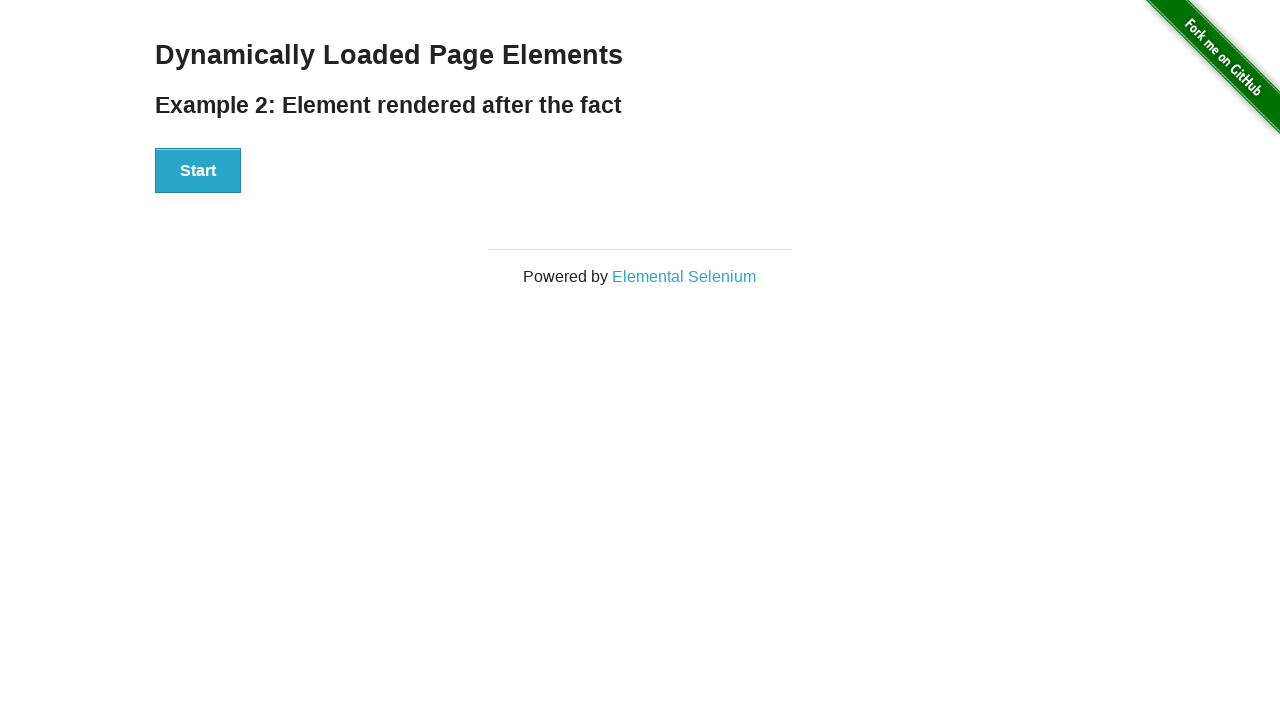

Clicked the Start button to initiate dynamic loading at (198, 171) on xpath=//button[text()='Start']
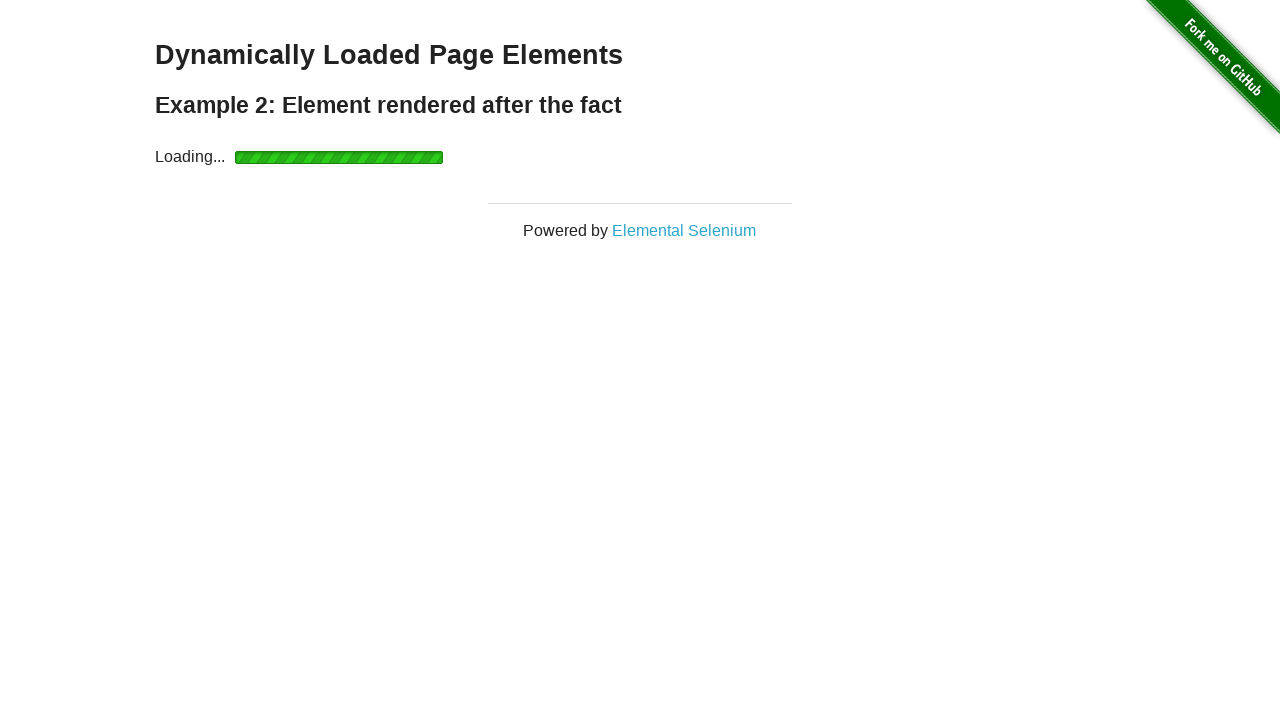

Hello World! text appeared after dynamic content loading completed
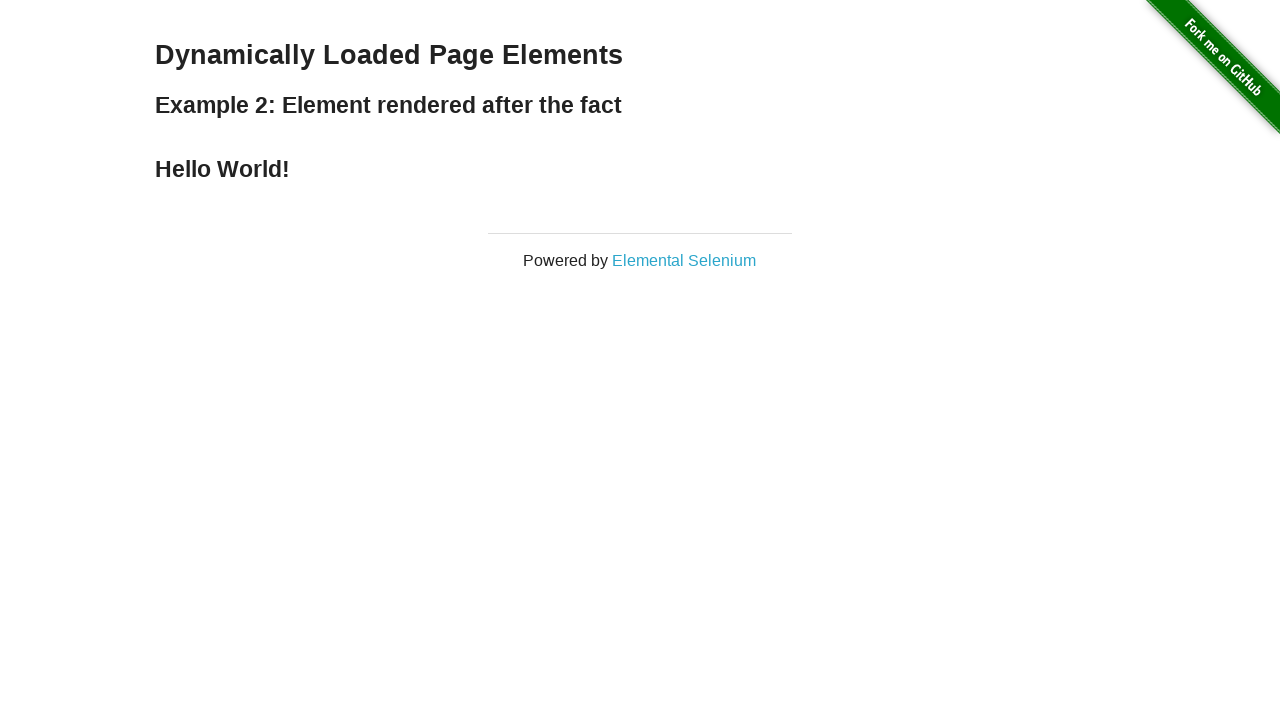

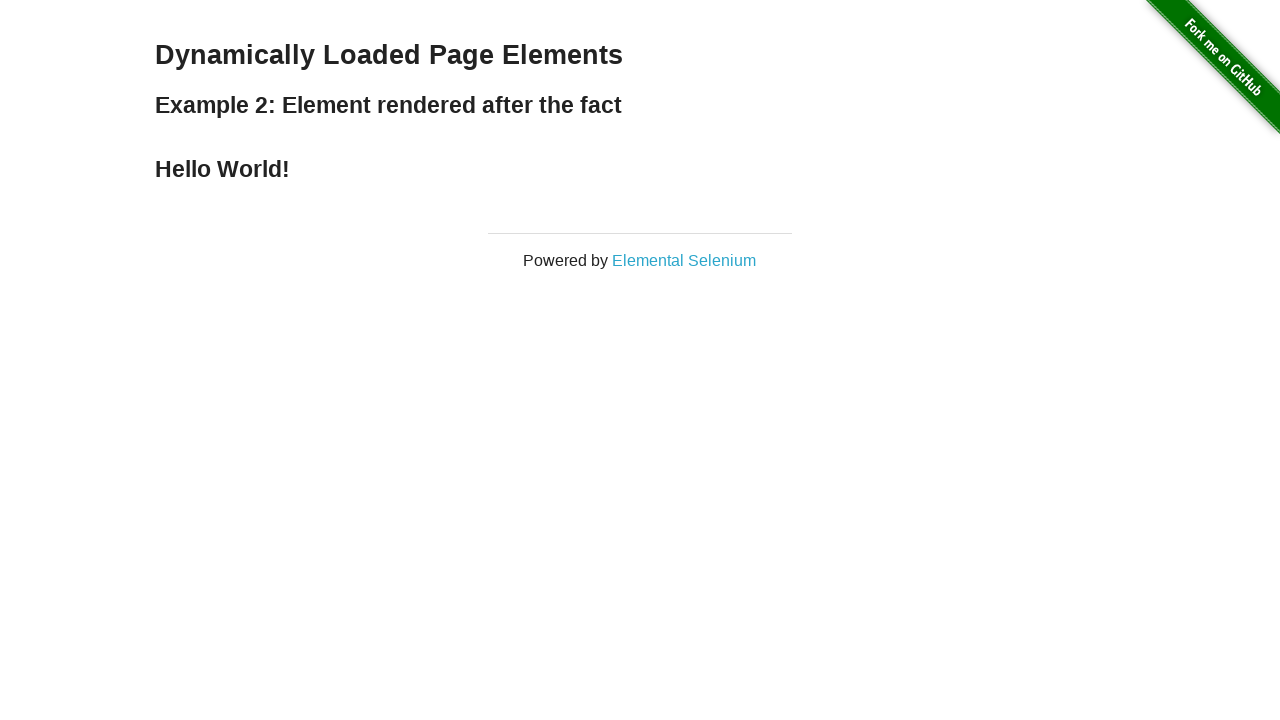